Tests browser back button navigation between filter views (All, Active, Completed)

Starting URL: https://demo.playwright.dev/todomvc

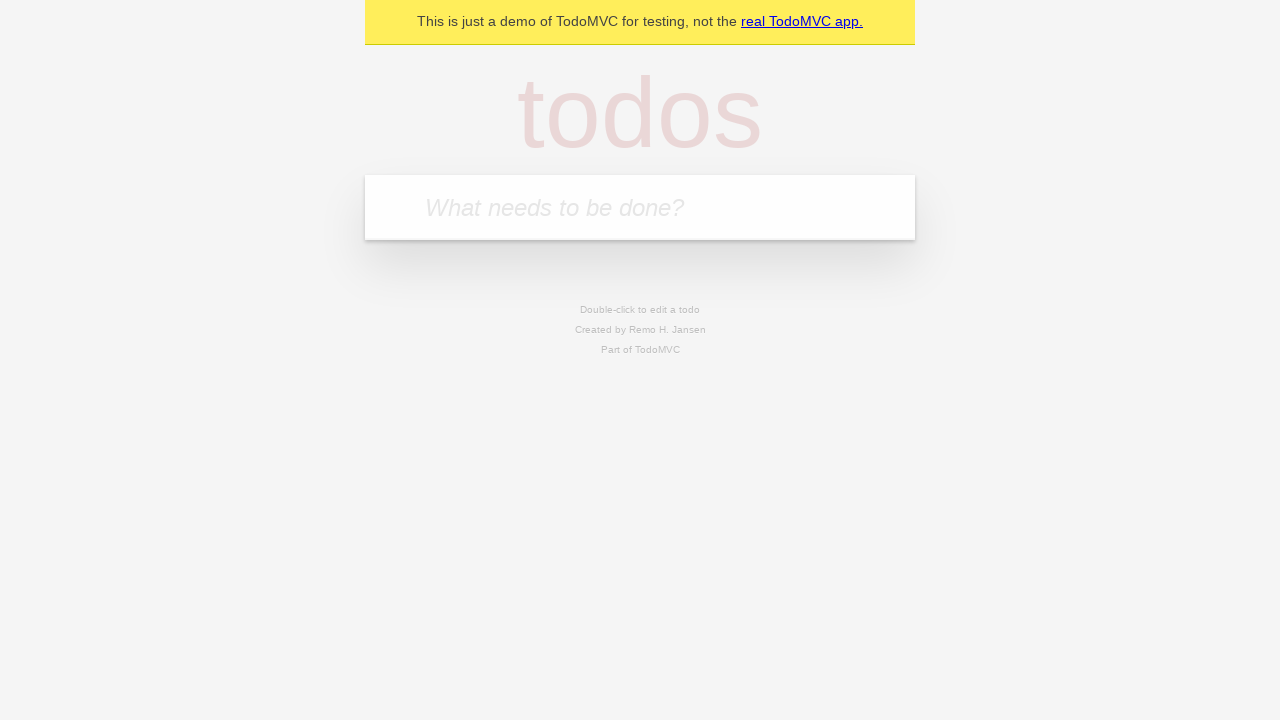

Filled first todo input with 'buy some cheese' on internal:attr=[placeholder="What needs to be done?"i]
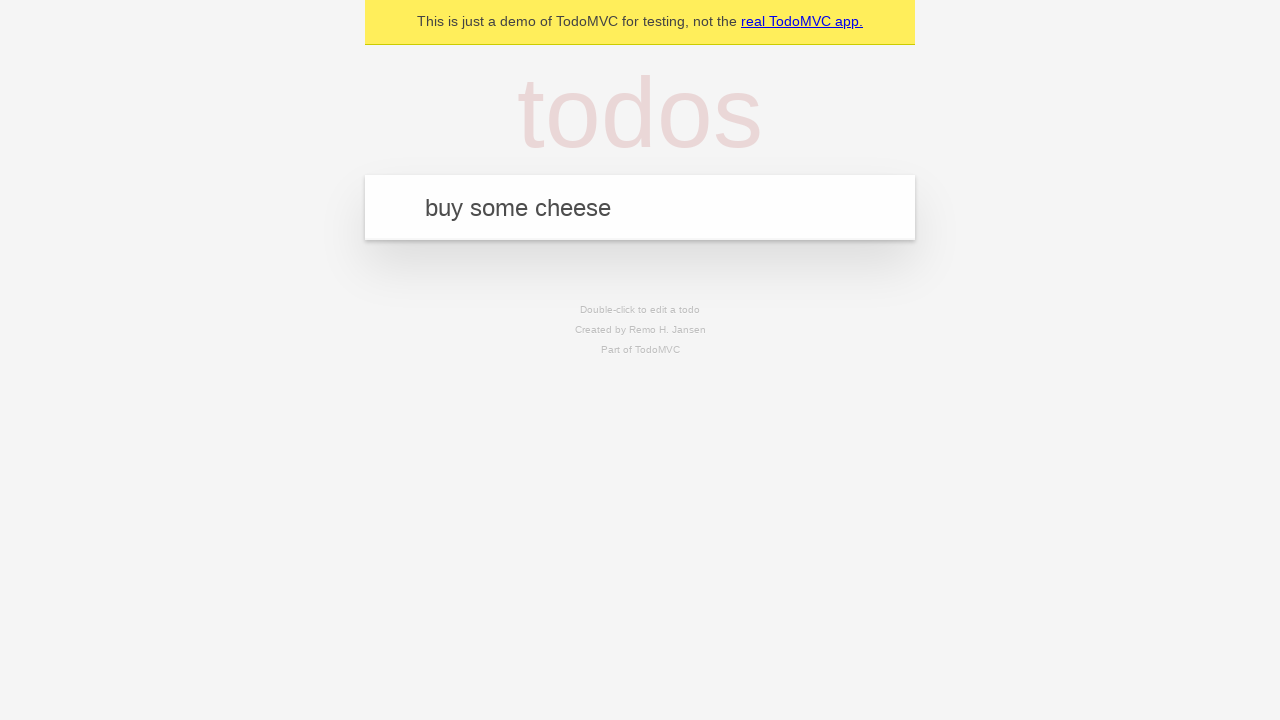

Pressed Enter to add first todo on internal:attr=[placeholder="What needs to be done?"i]
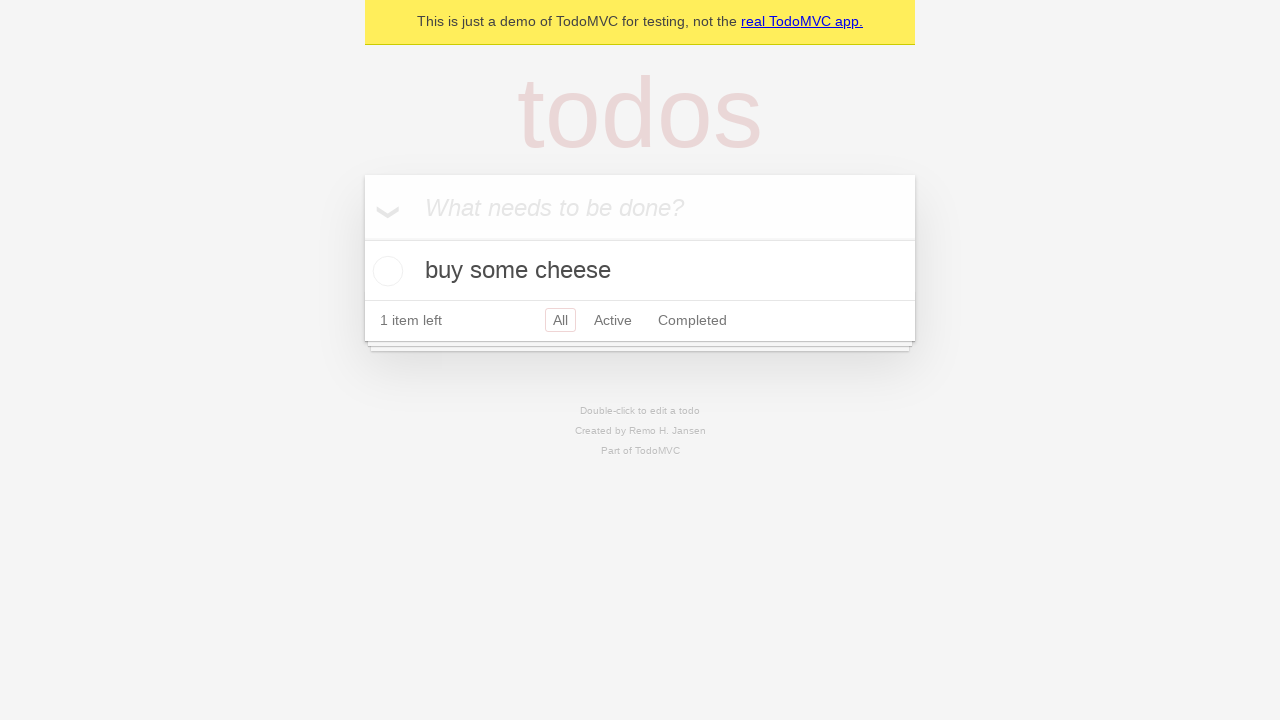

Filled second todo input with 'feed the cat' on internal:attr=[placeholder="What needs to be done?"i]
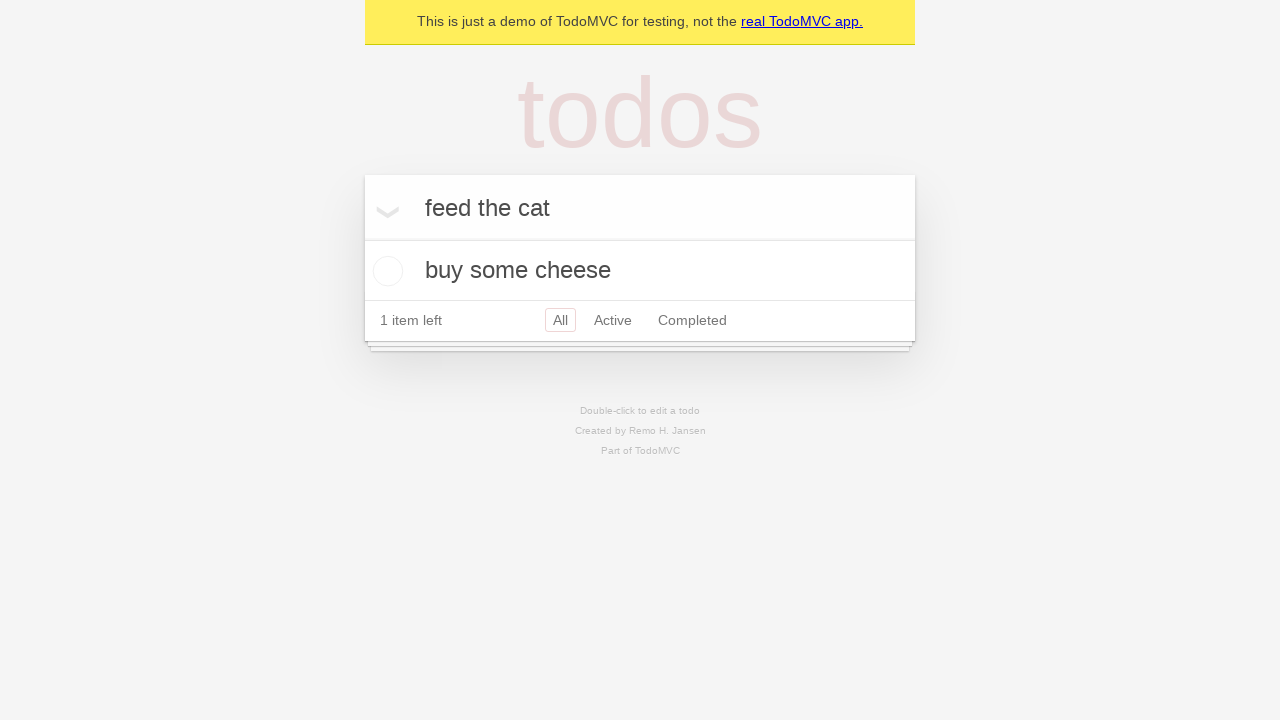

Pressed Enter to add second todo on internal:attr=[placeholder="What needs to be done?"i]
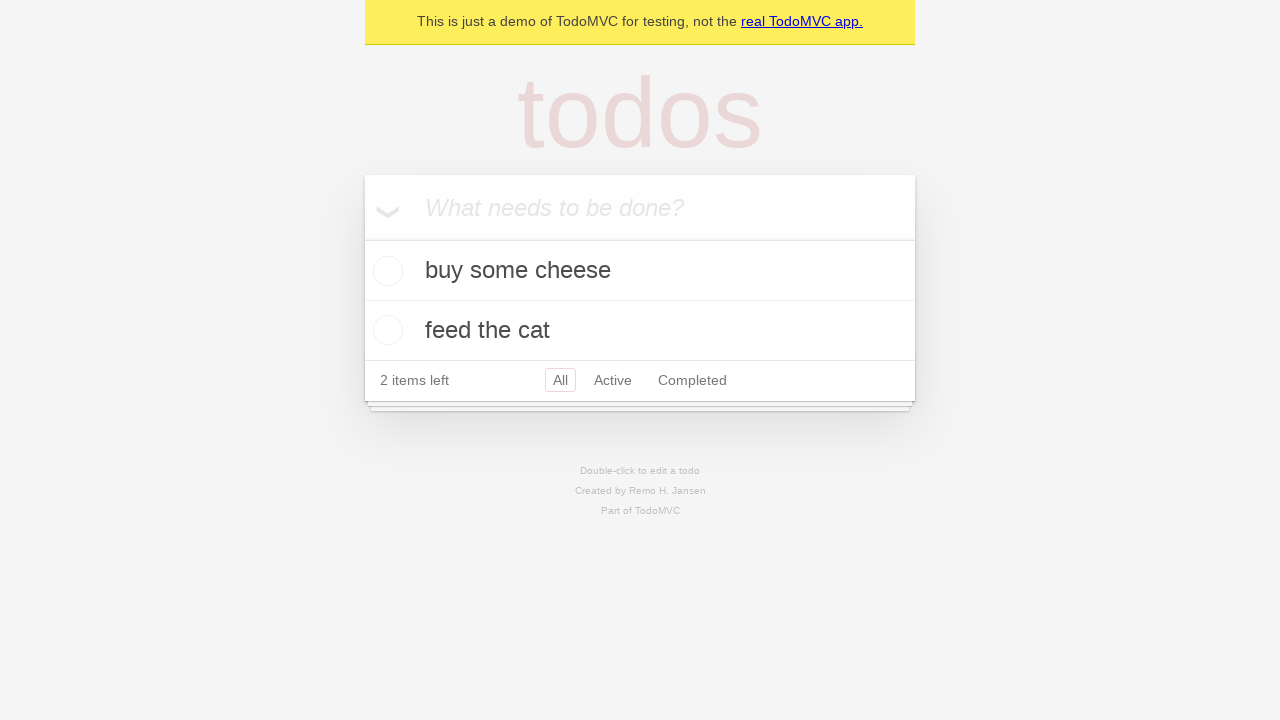

Filled third todo input with 'book a doctors appointment' on internal:attr=[placeholder="What needs to be done?"i]
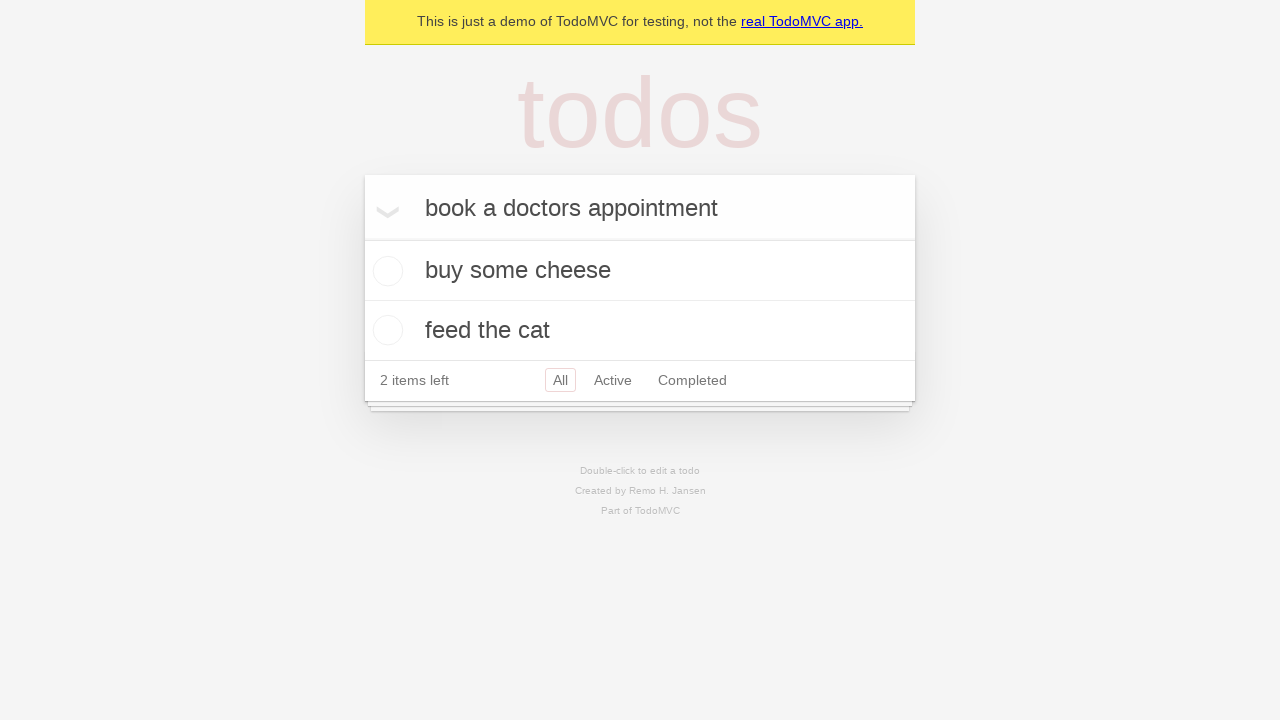

Pressed Enter to add third todo on internal:attr=[placeholder="What needs to be done?"i]
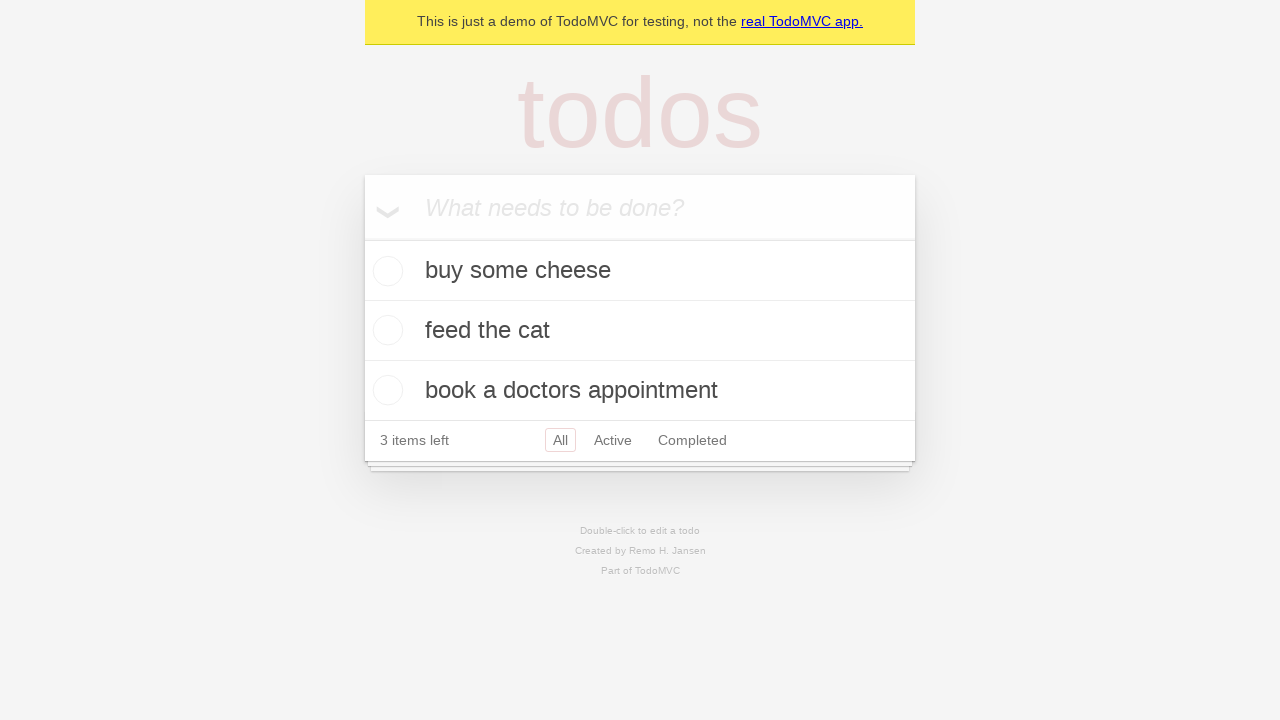

Checked the second todo item checkbox at (385, 330) on internal:testid=[data-testid="todo-item"s] >> nth=1 >> internal:role=checkbox
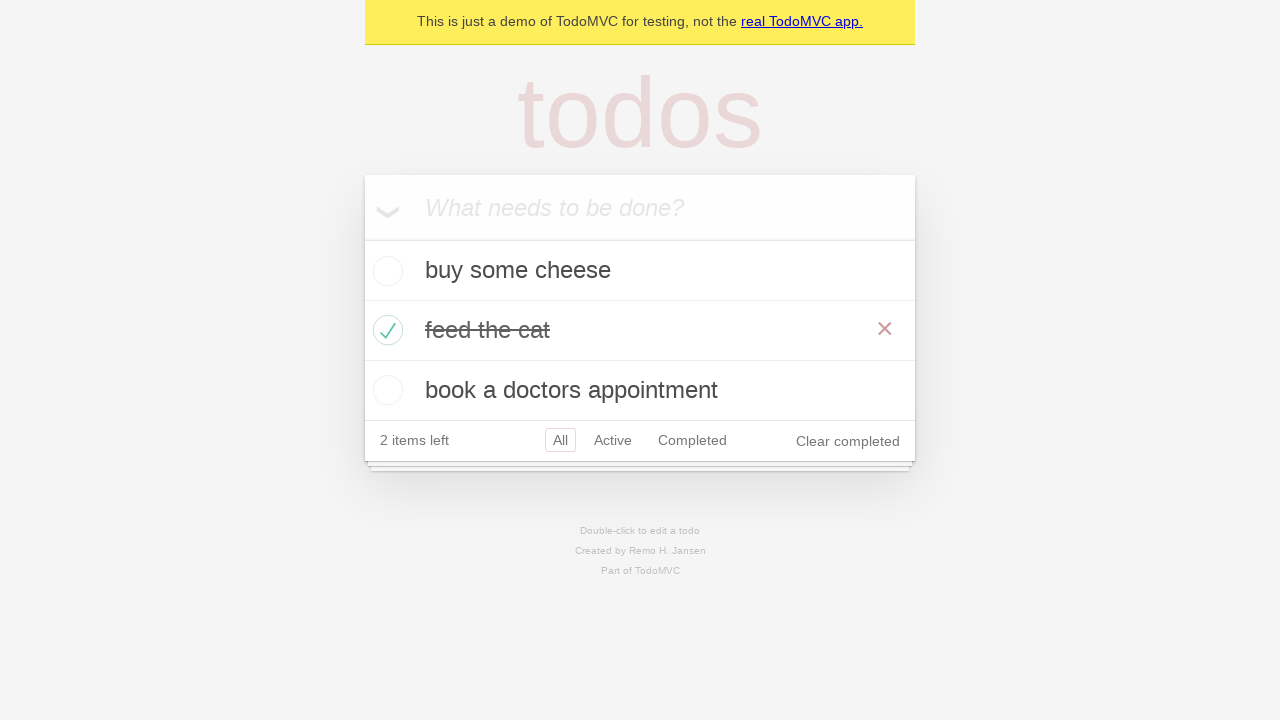

Clicked All filter to view all todos at (560, 440) on internal:role=link[name="All"i]
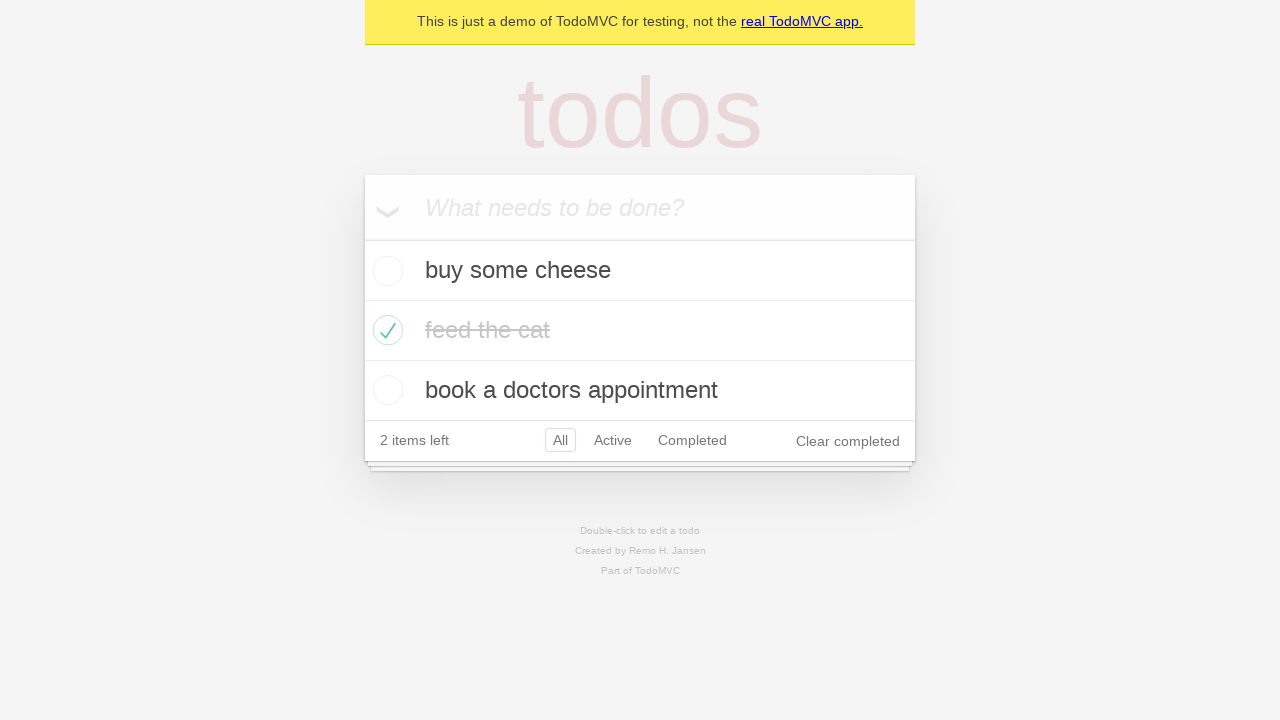

Clicked Active filter to view only active todos at (613, 440) on internal:role=link[name="Active"i]
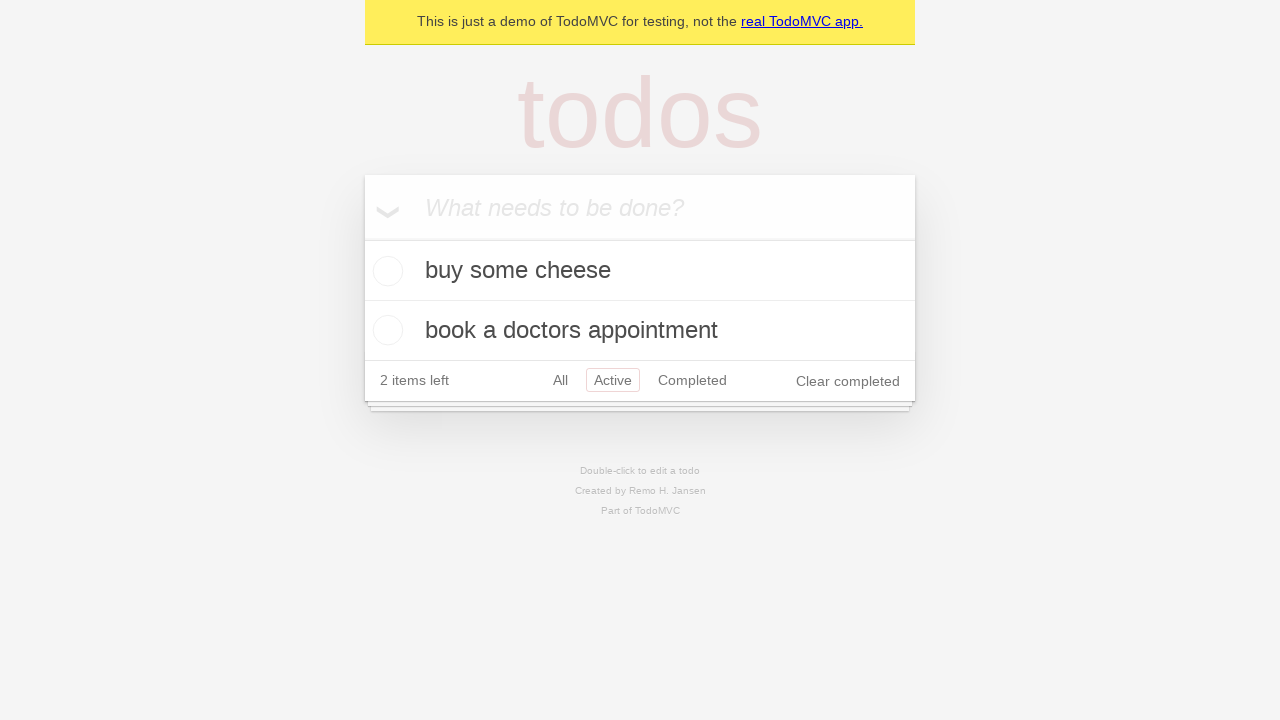

Clicked Completed filter to view only completed todos at (692, 380) on internal:role=link[name="Completed"i]
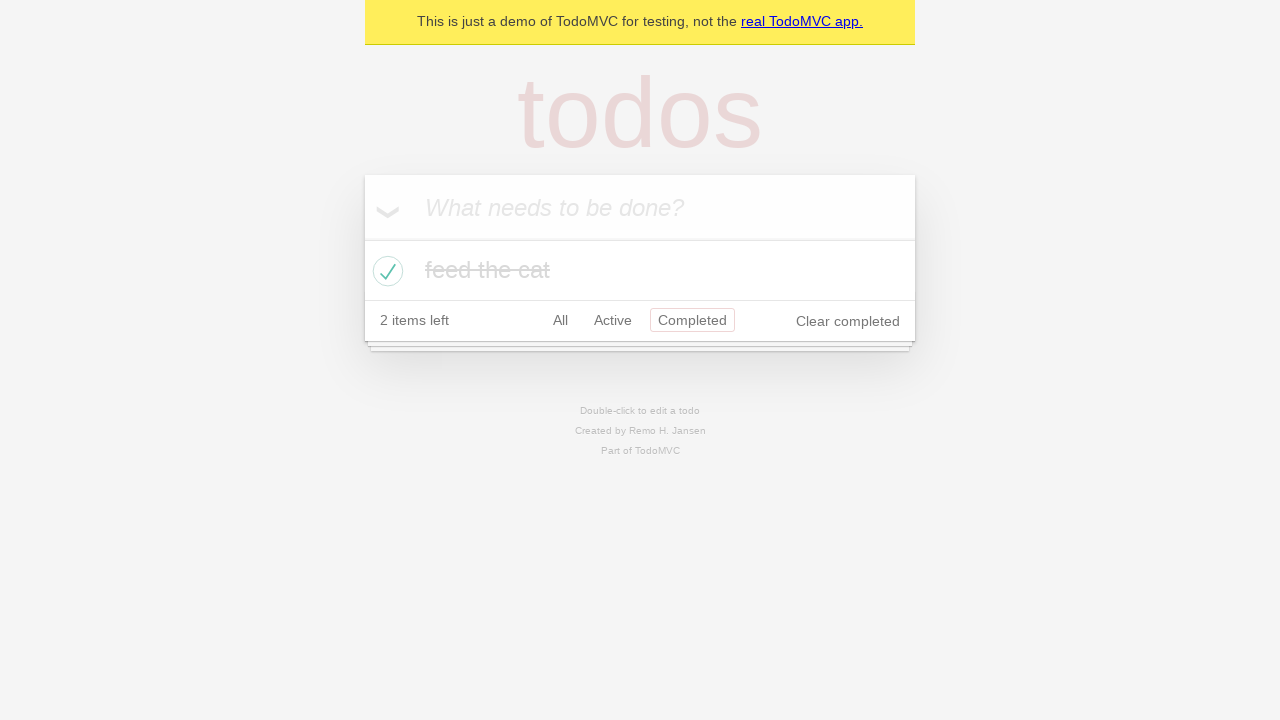

Navigated back to Active filter view
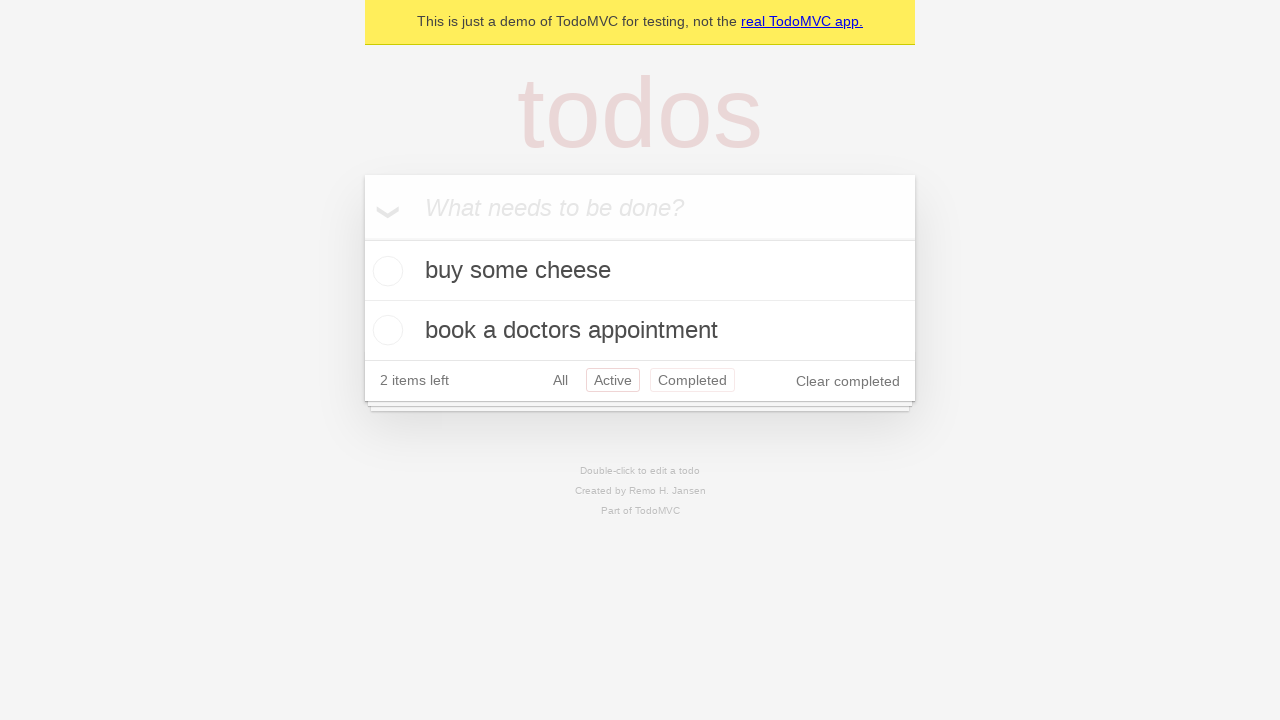

Navigated back to All filter view
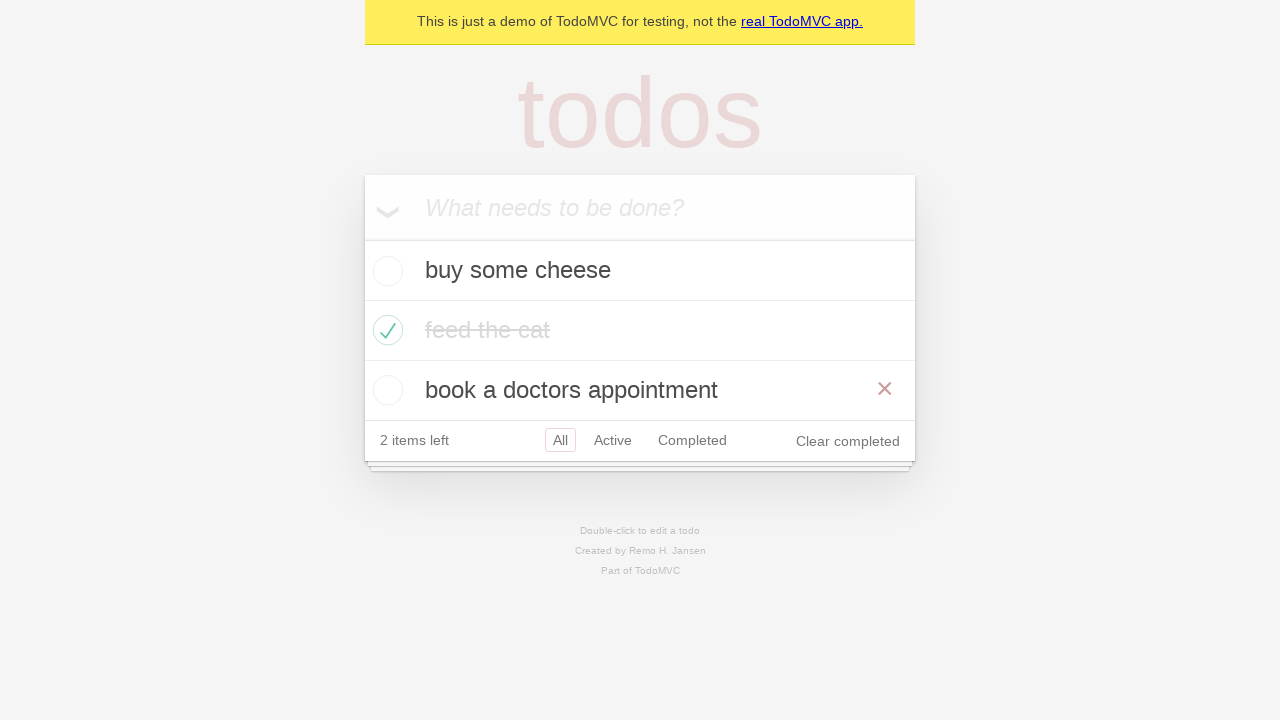

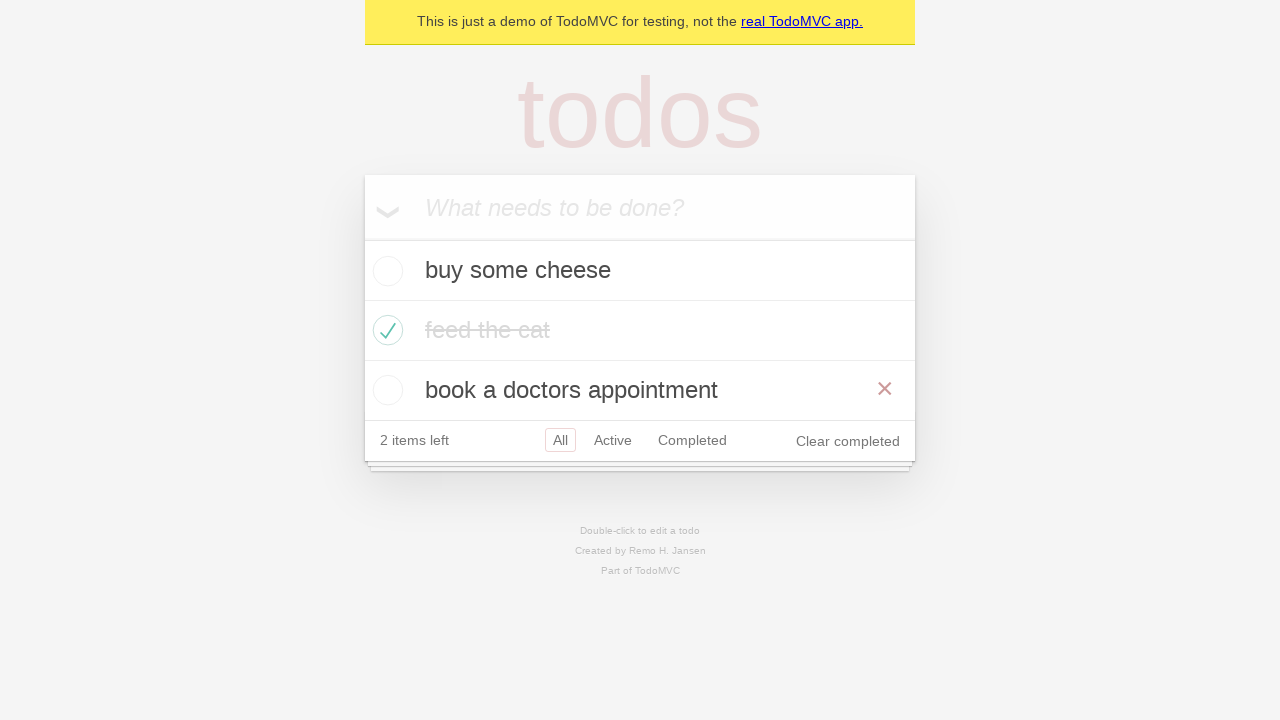